Checks multiple checkbox options by selecting option 1 and option 3

Starting URL: https://trytestingthis.netlify.app/

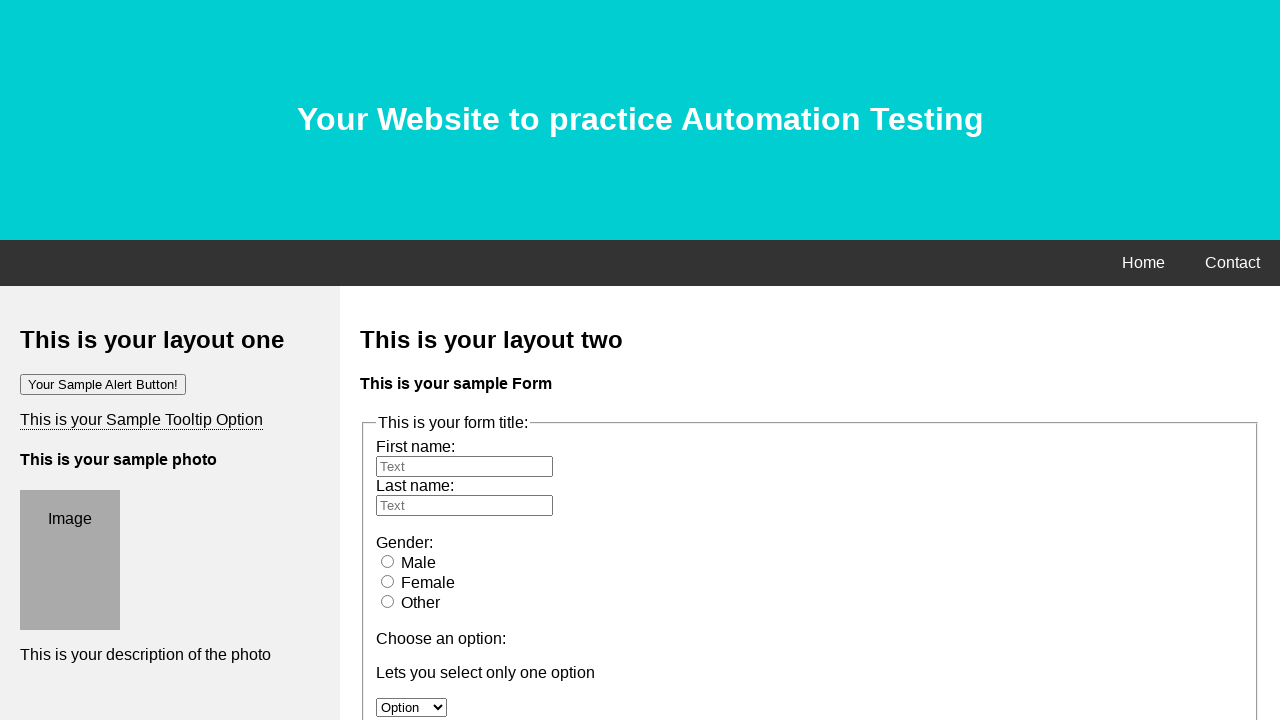

Checked option 1 checkbox at (386, 360) on input[name='option1']
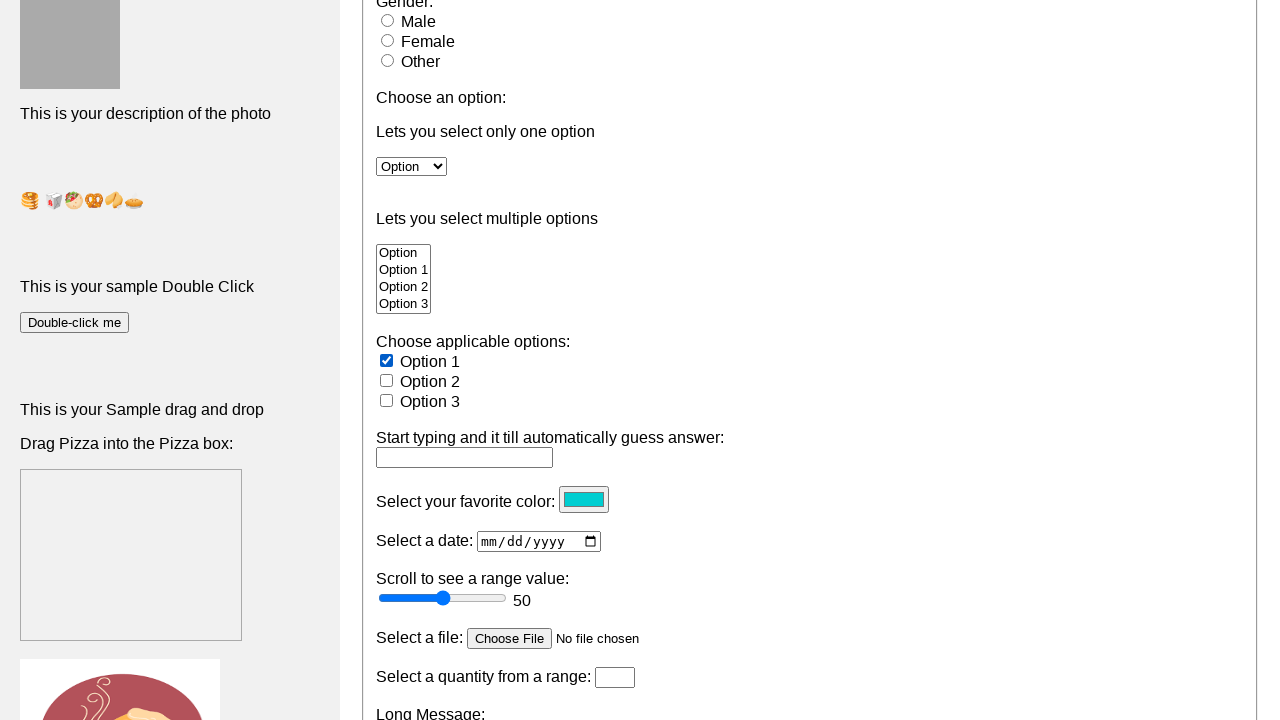

Checked option 3 checkbox at (386, 400) on input[name='option3']
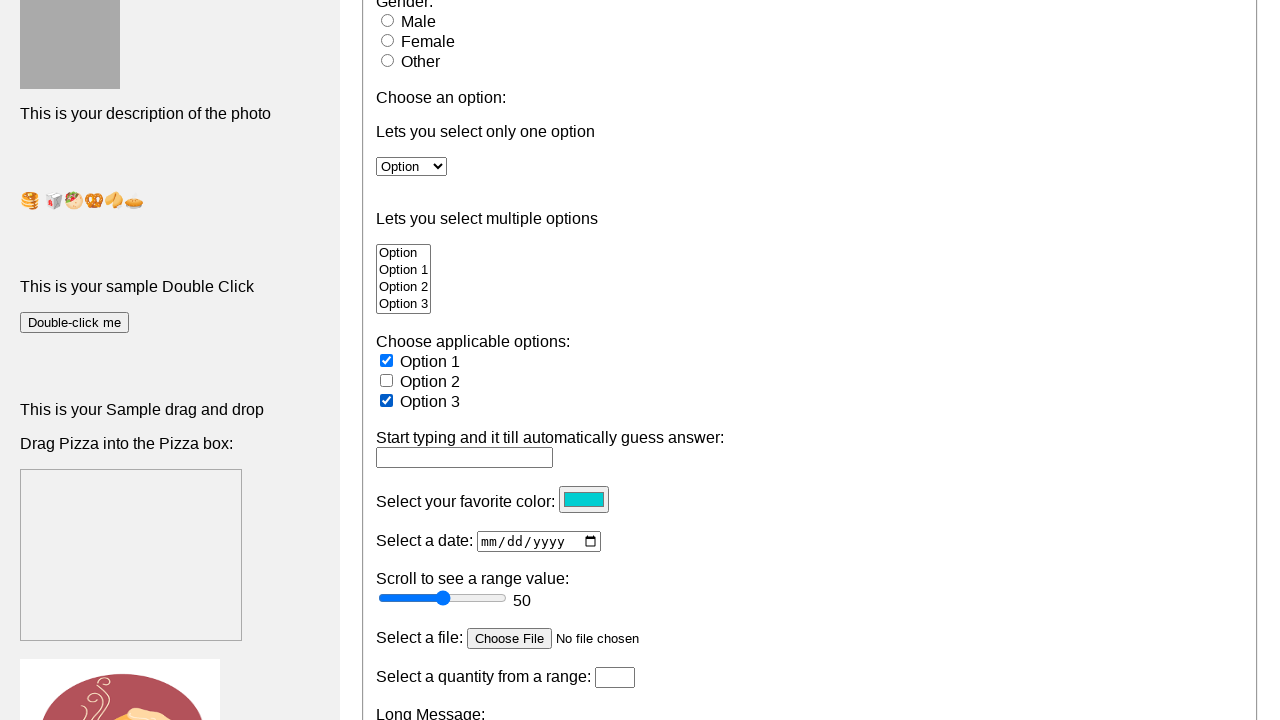

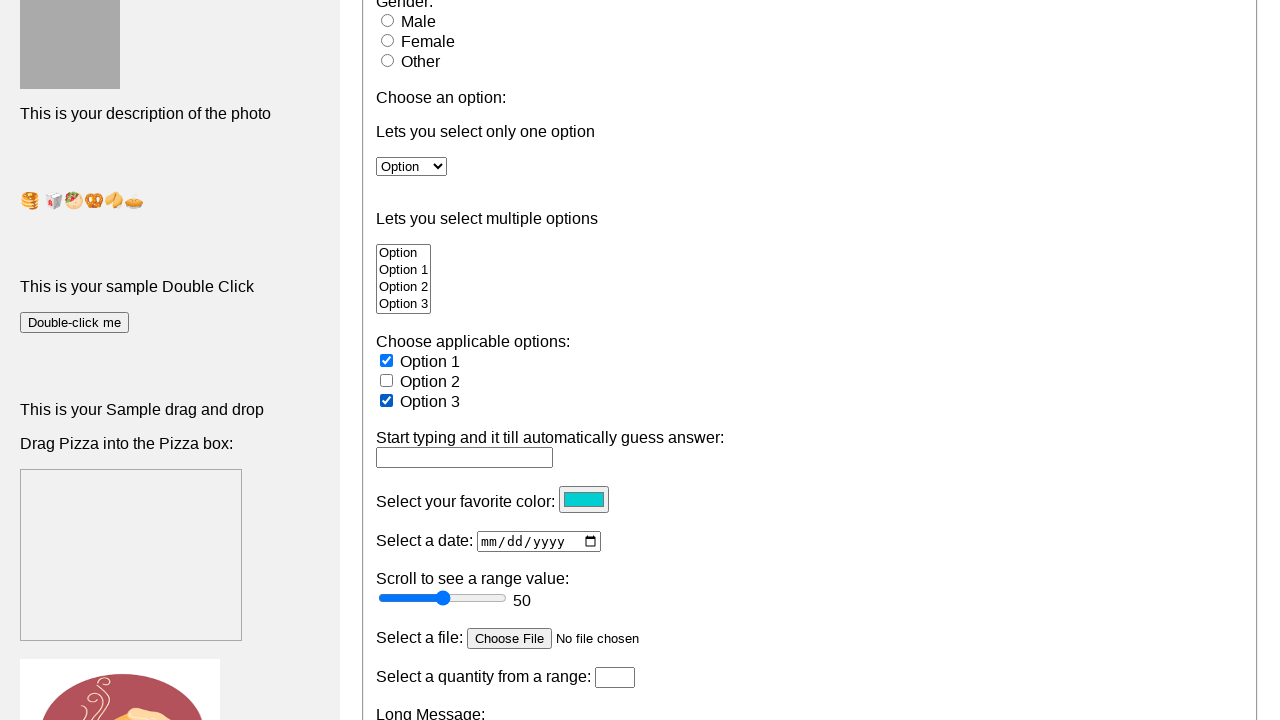